Tests waitForDisplayed functionality by clicking a start button and waiting for dynamic content to appear

Starting URL: https://the-internet.herokuapp.com/dynamic_loading/1

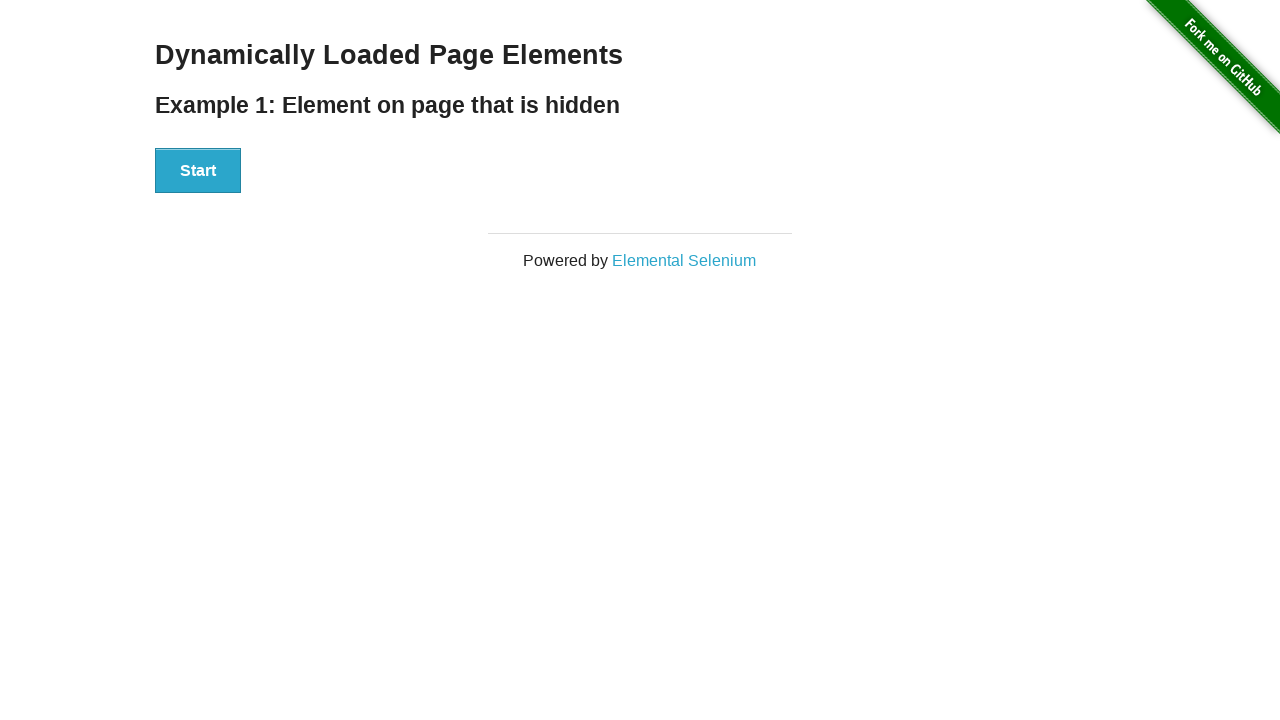

Clicked the start button at (198, 171) on #start button
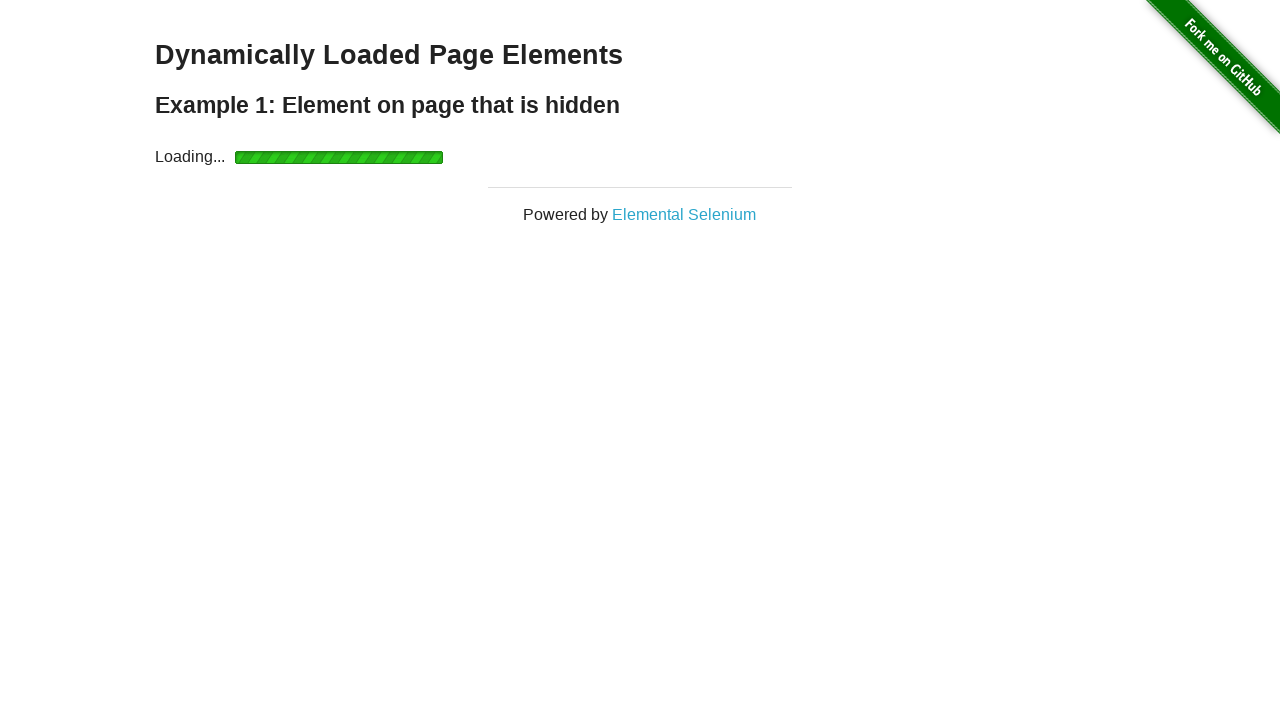

Waited for finish element to become visible
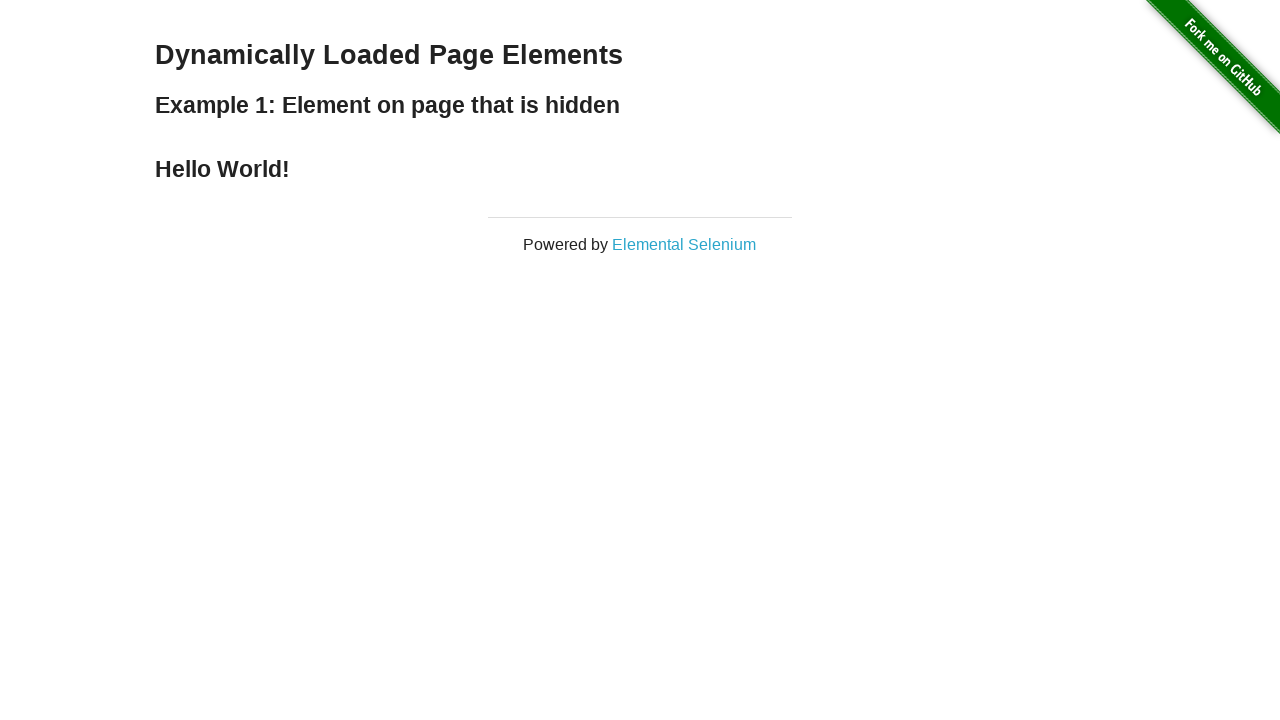

Verified hello world text appeared in h4 element
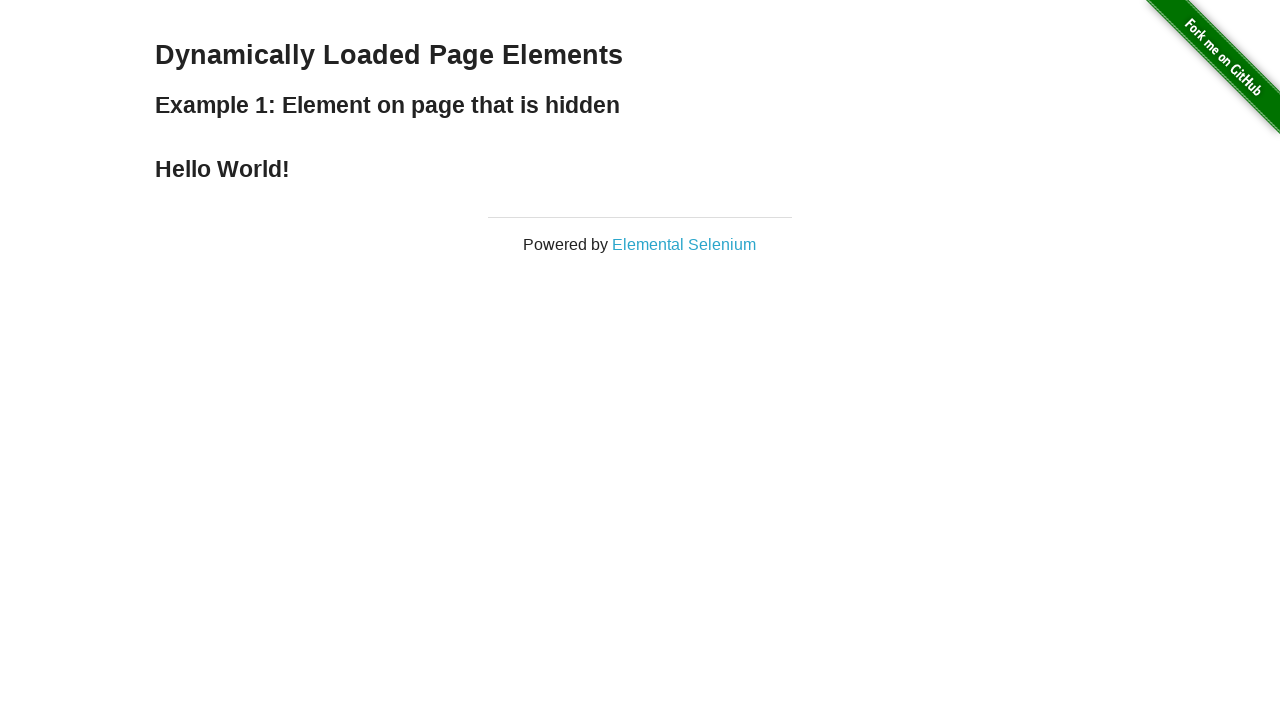

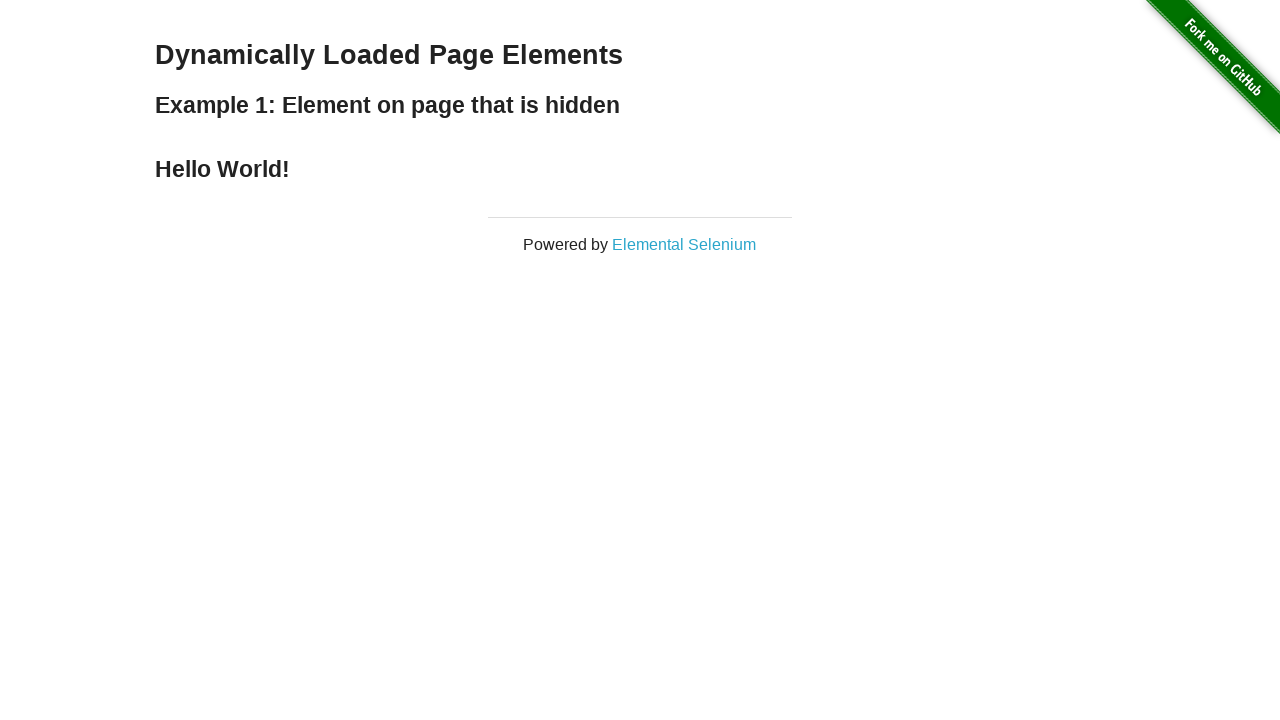